Tests dynamic loading by clicking start button and waiting for "Hello World!" text to appear

Starting URL: http://the-internet.herokuapp.com/dynamic_loading/2

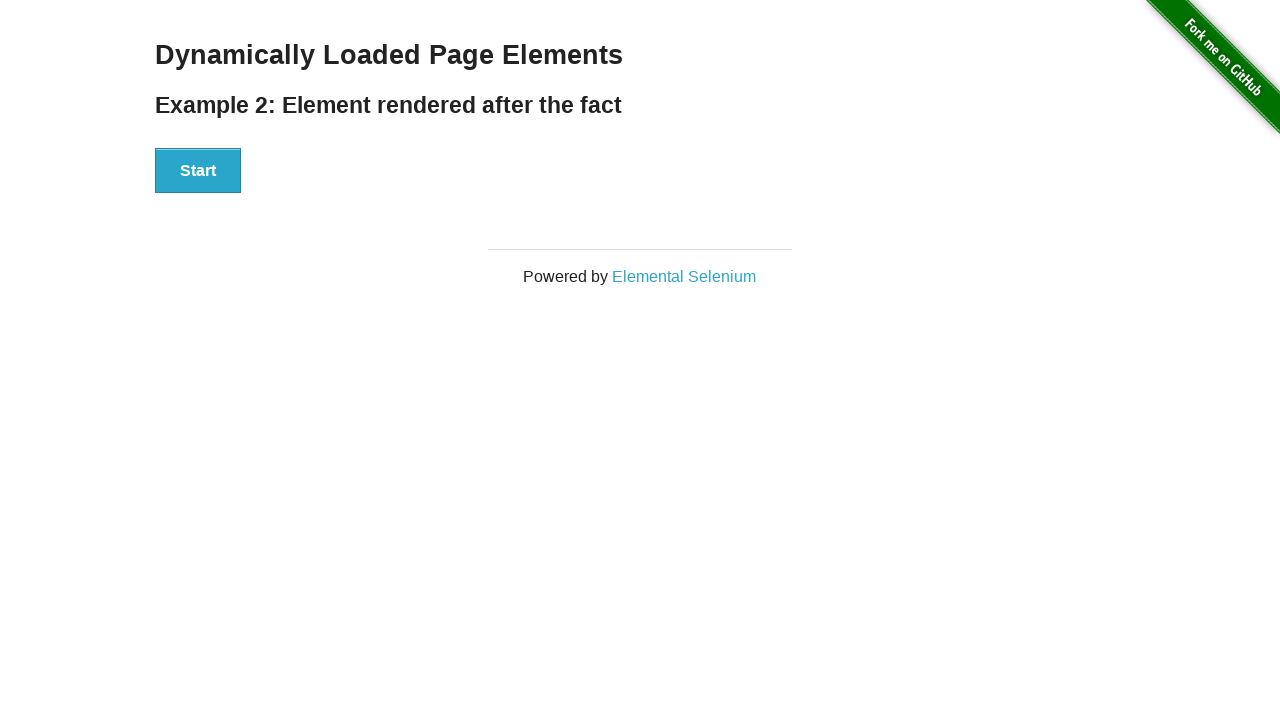

Clicked Start button to trigger dynamic loading at (198, 171) on xpath=//button[contains(text(),'Start')]
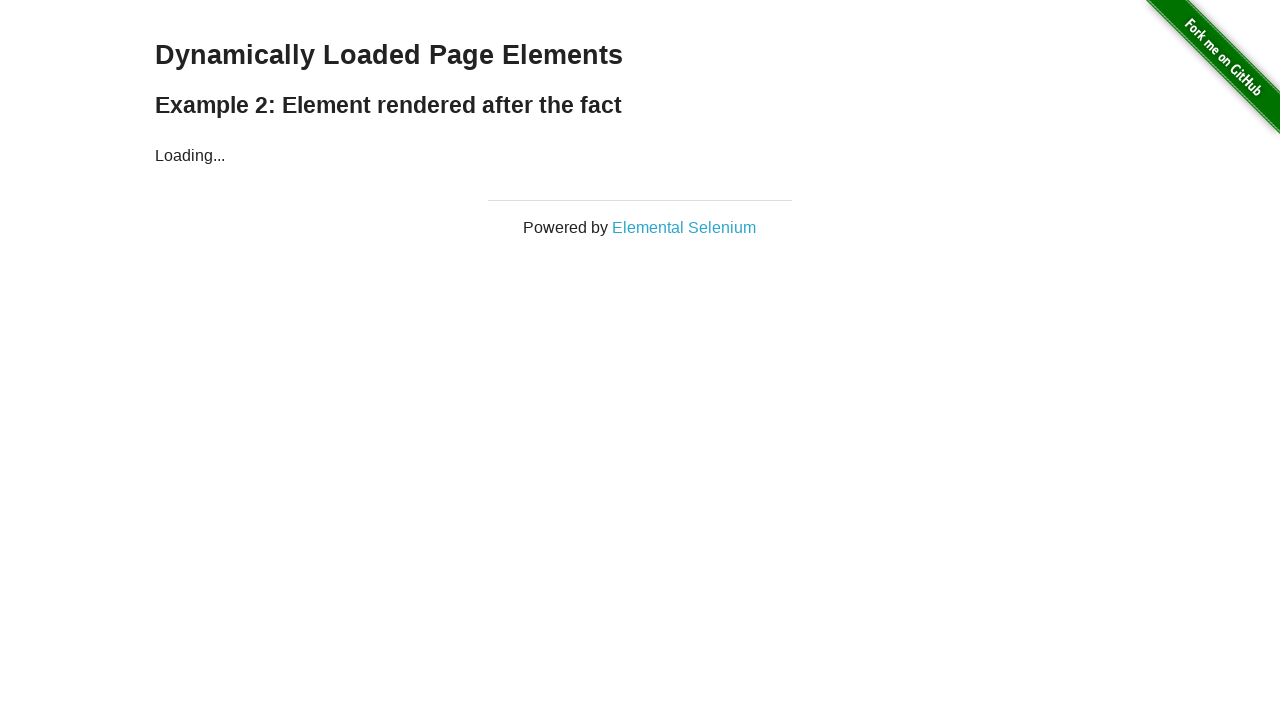

Waited for 'Hello World!' text to appear after dynamic loading
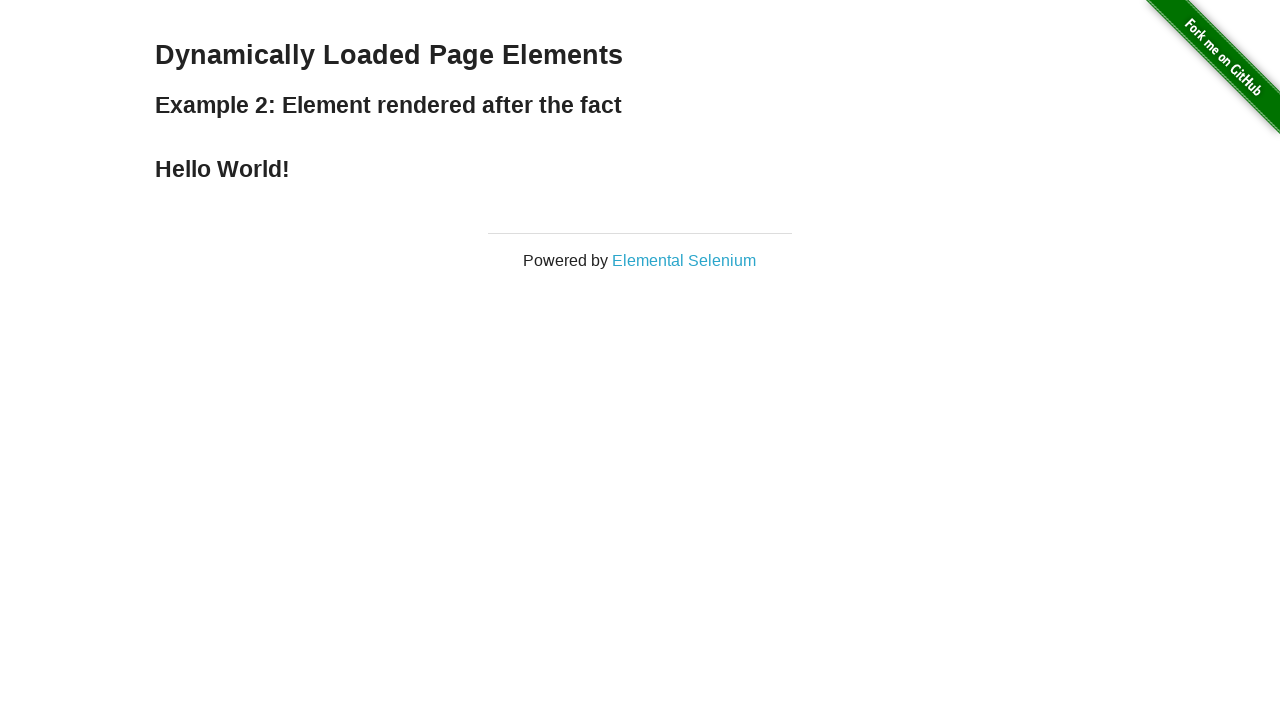

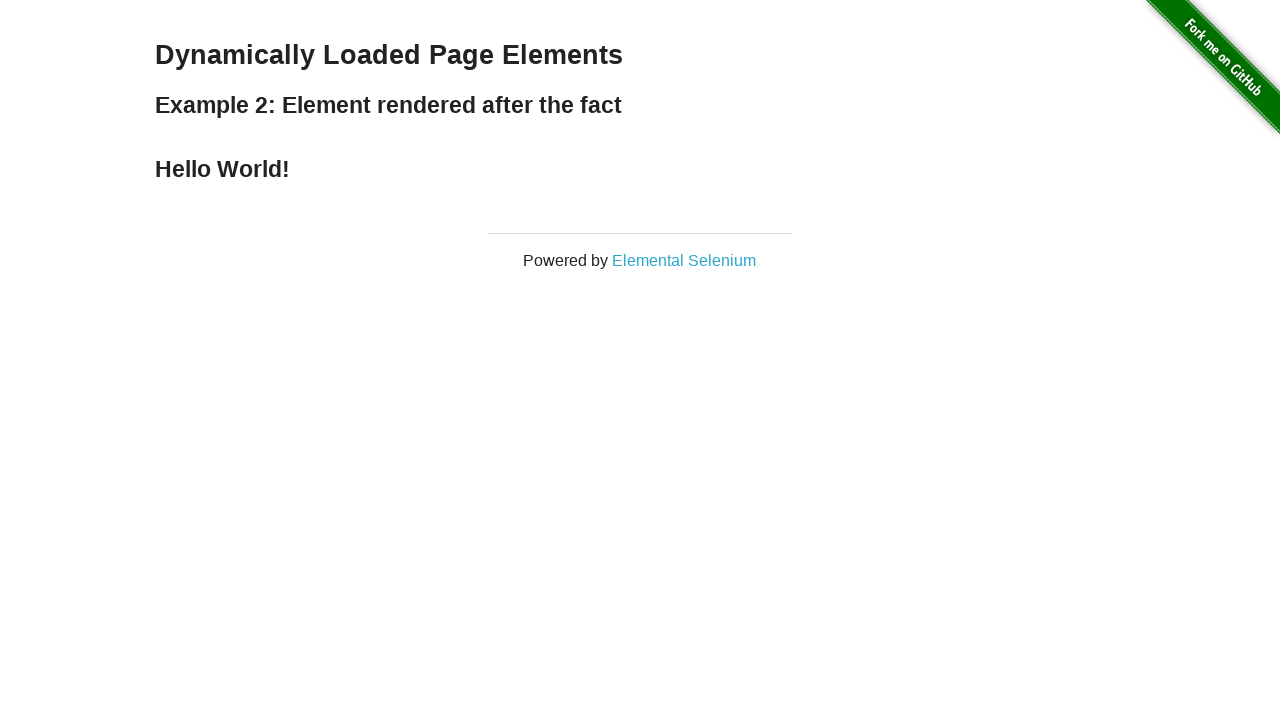